Verifies that the h2 heading text on login page is correct

Starting URL: https://the-internet.herokuapp.com/

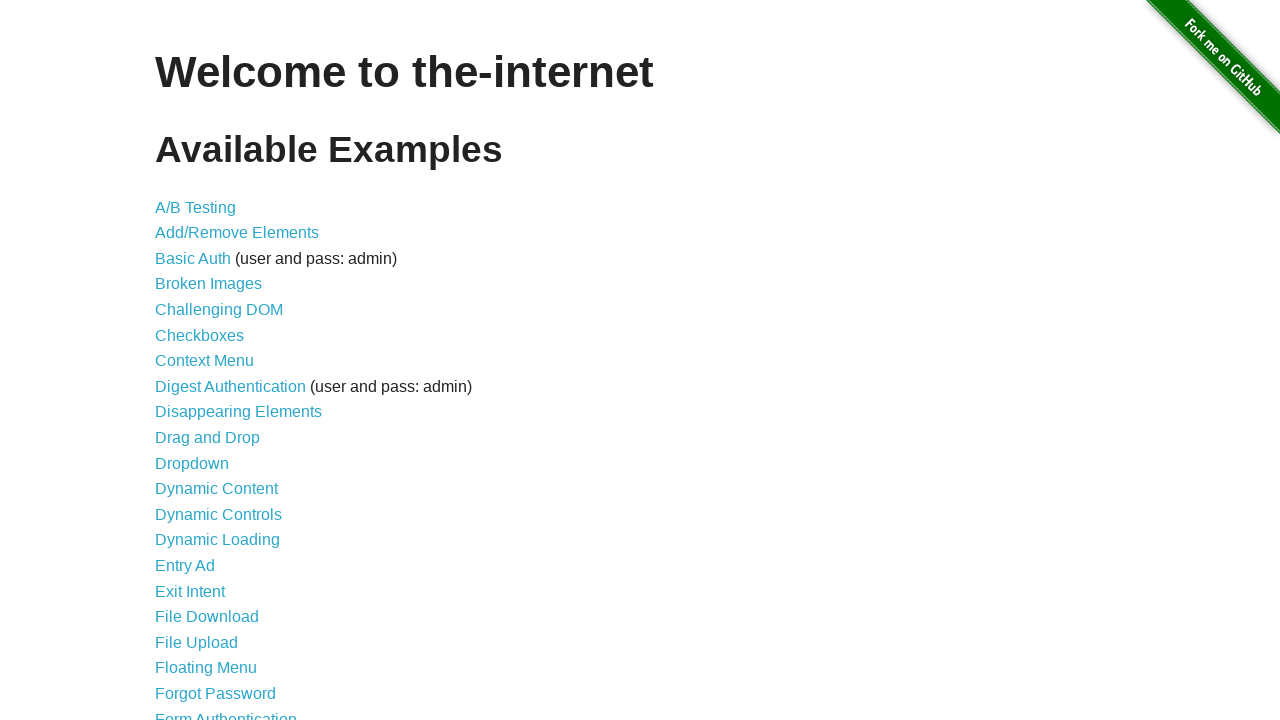

Clicked on Form Authentication link at (226, 712) on text='Form Authentication'
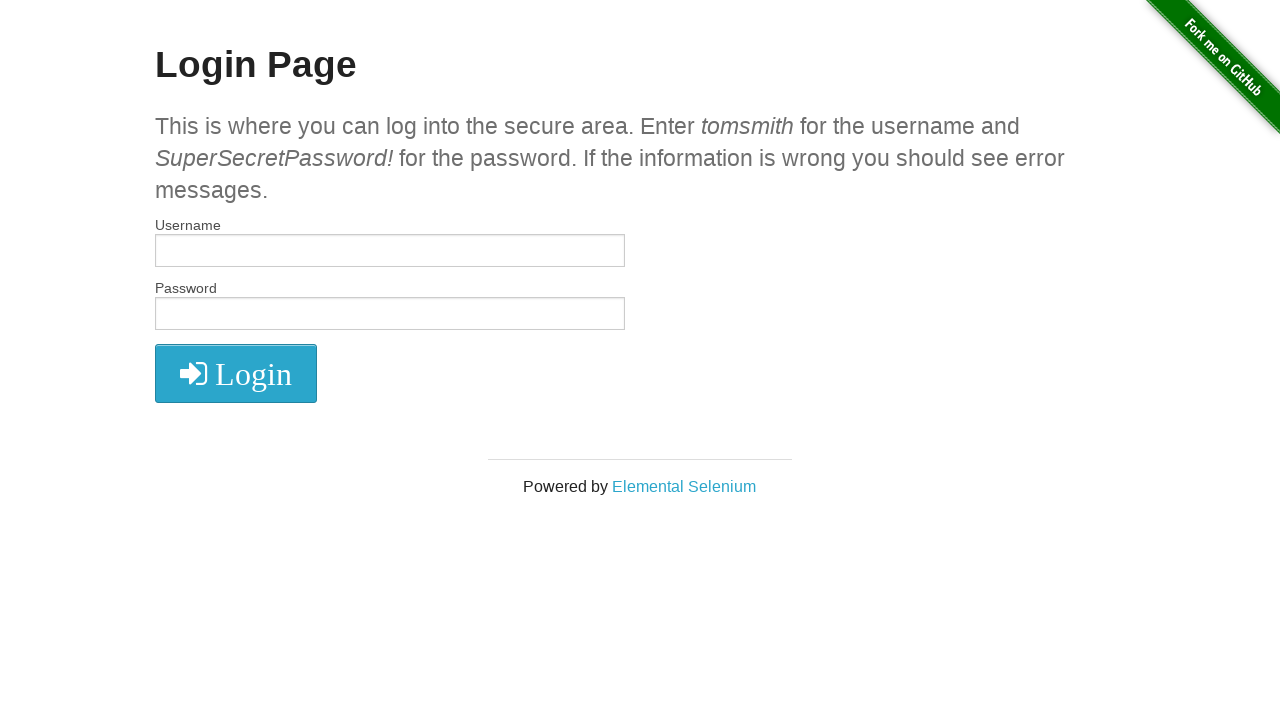

Retrieved h2 heading text content
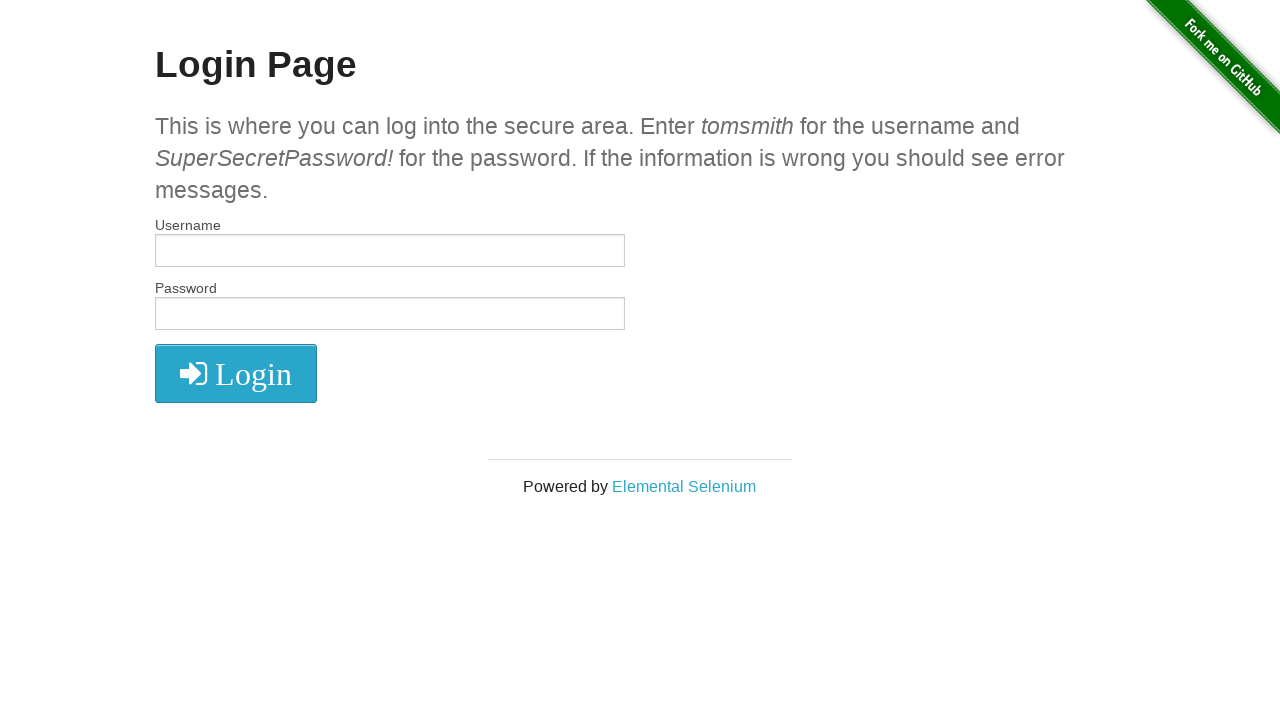

Verified h2 heading text is 'Login Page'
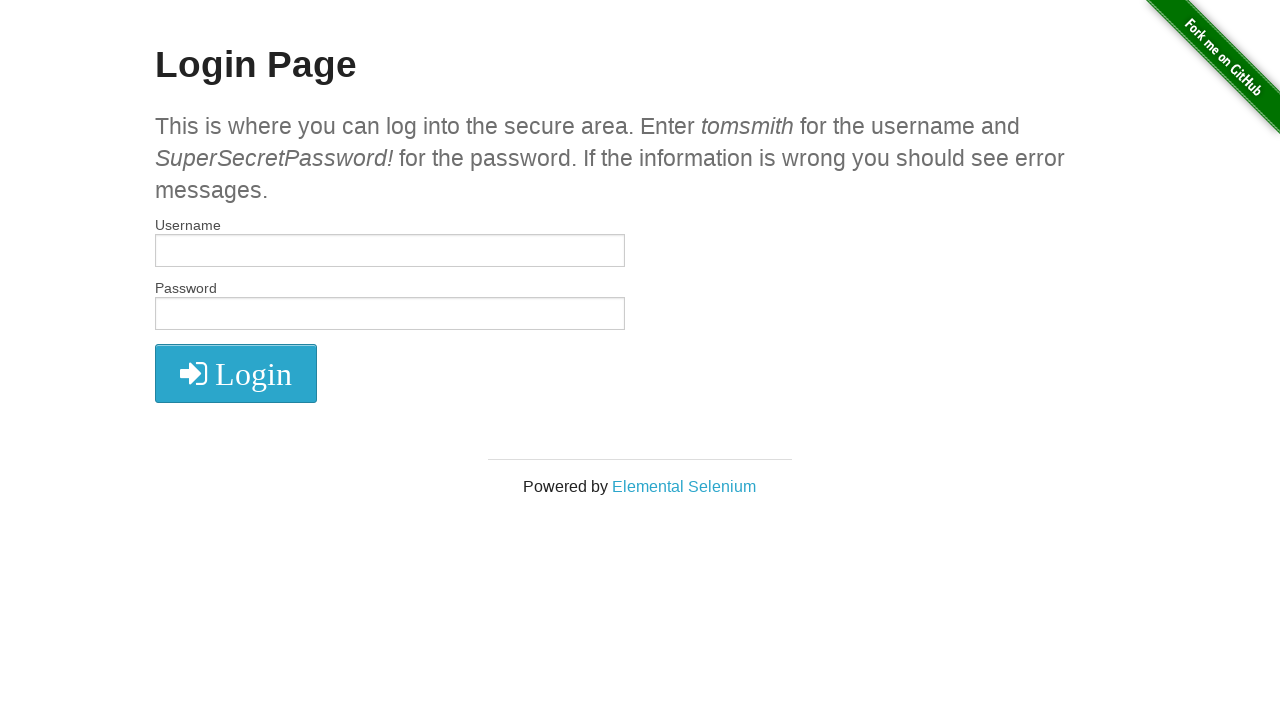

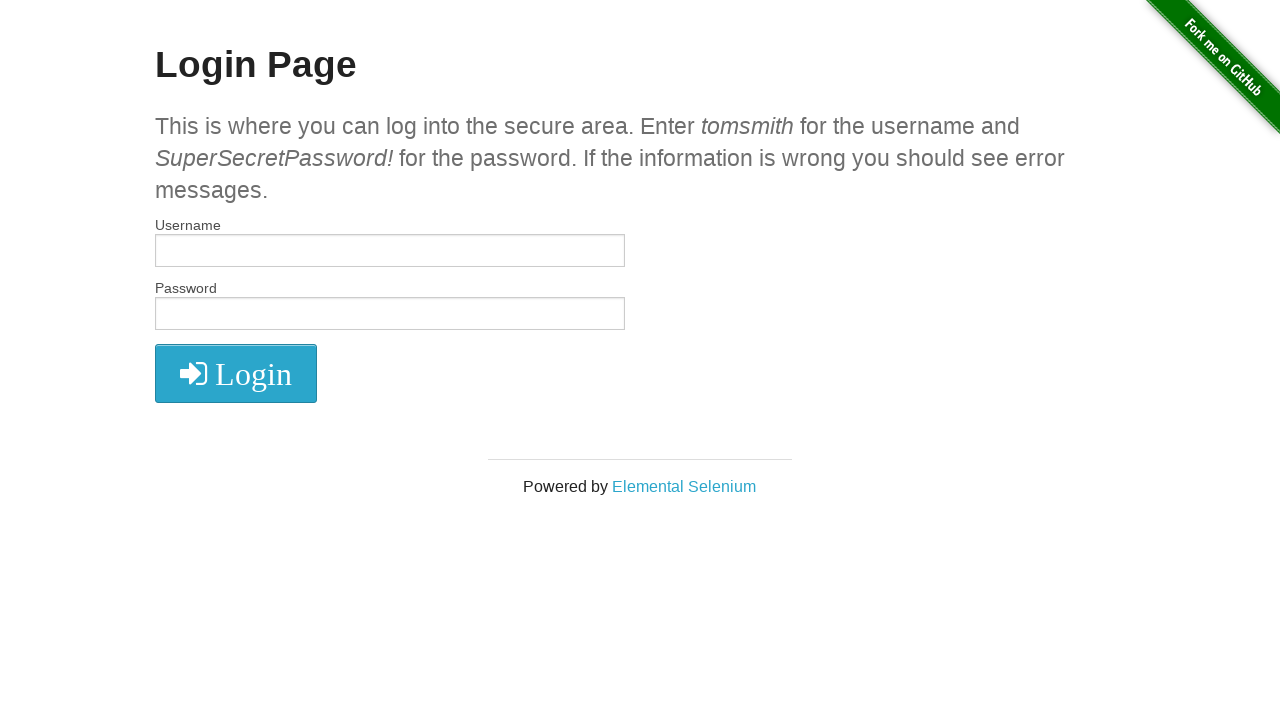